Tests alert handling and exception scenarios by triggering a timed alert, accepting it, and handling page refresh

Starting URL: https://demoqa.com/alerts

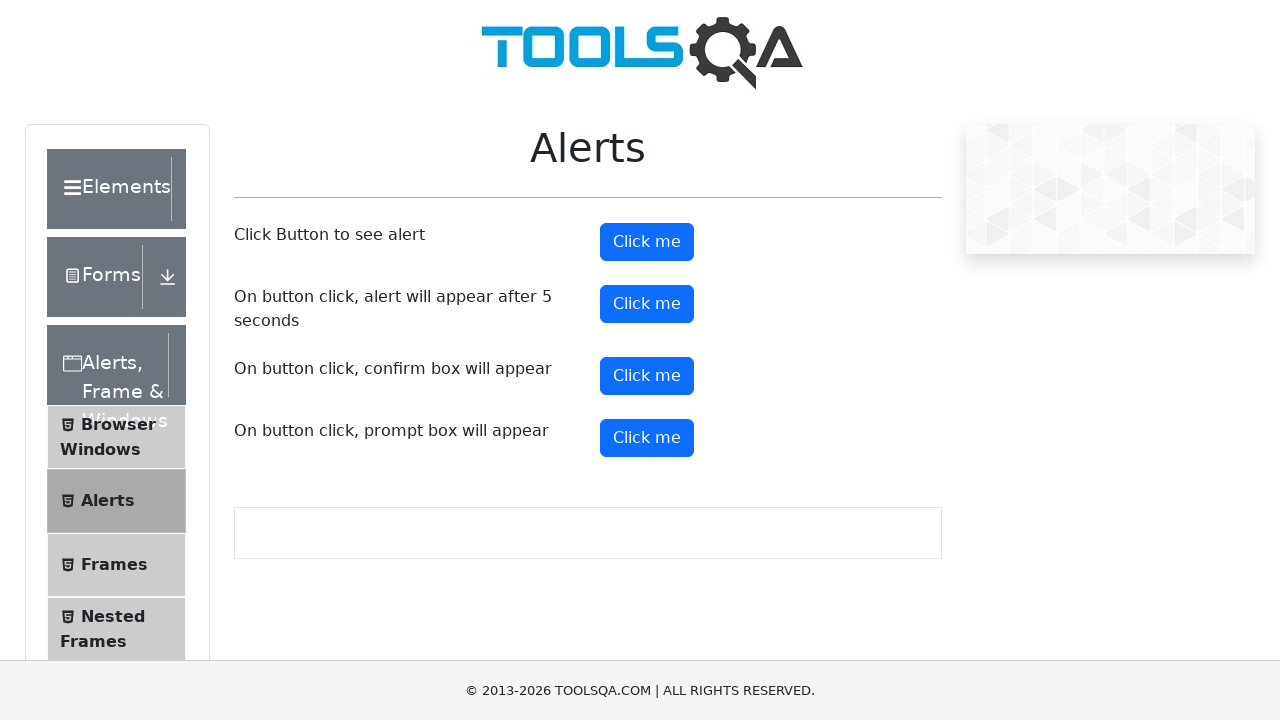

Clicked the timer alert button at (647, 304) on #timerAlertButton
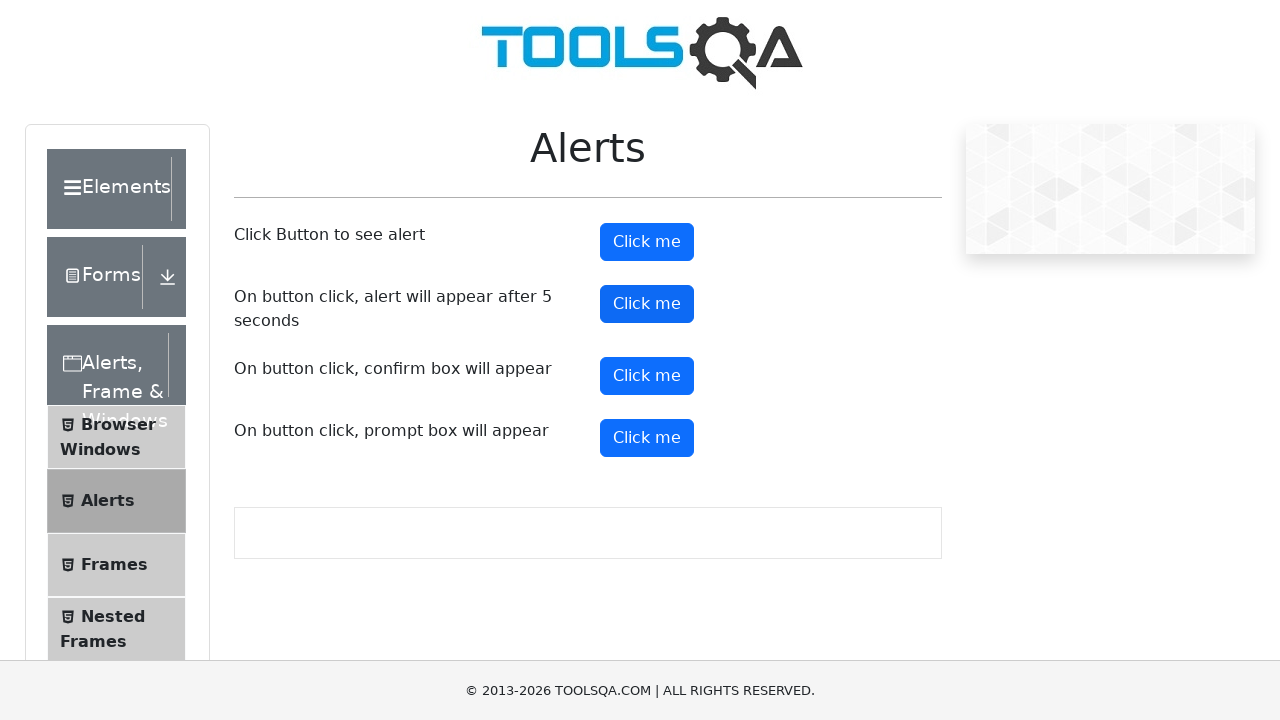

Waited 5 seconds for alert to appear
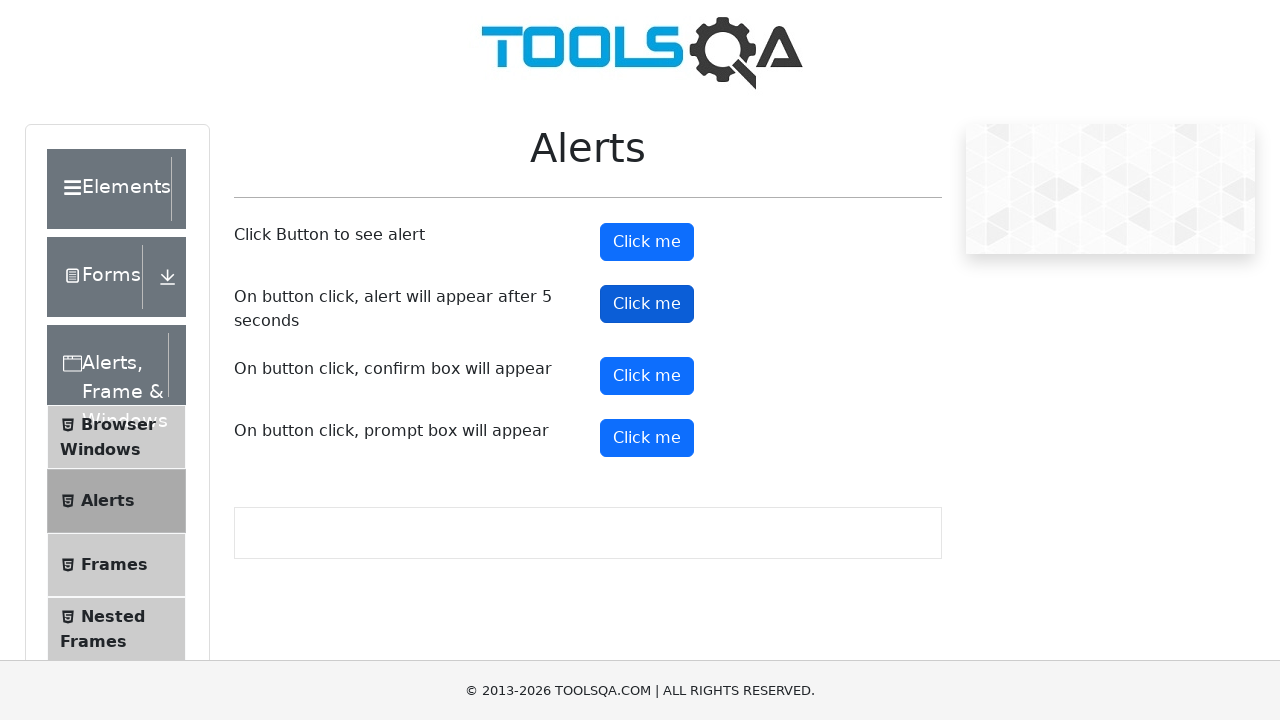

Set up dialog handler to accept alerts
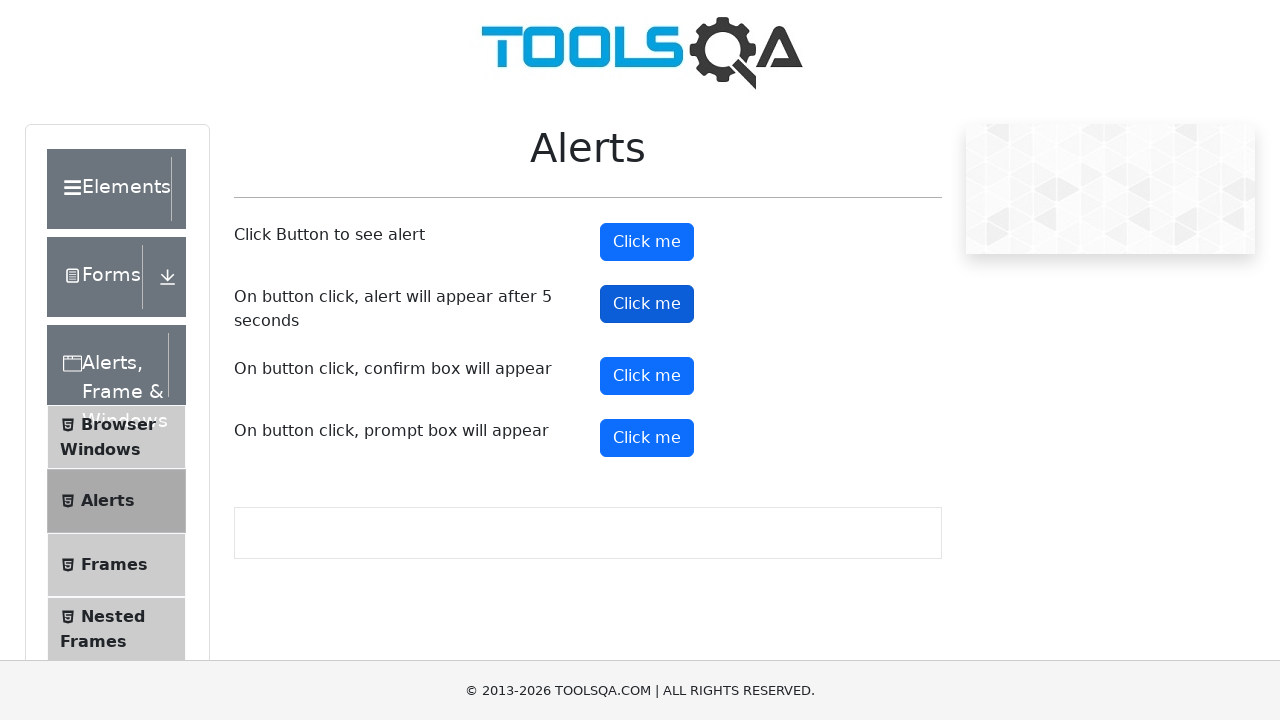

Refreshed the page
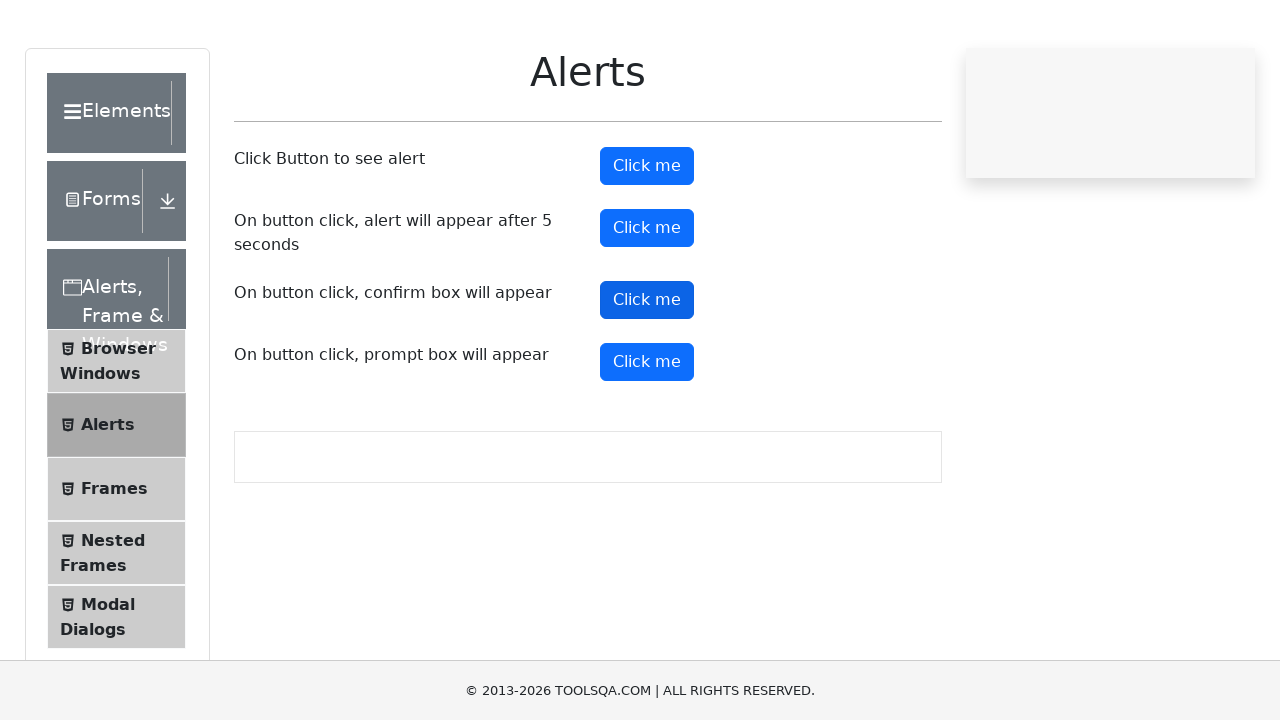

Clicked the timer alert button again after page refresh at (647, 304) on #timerAlertButton
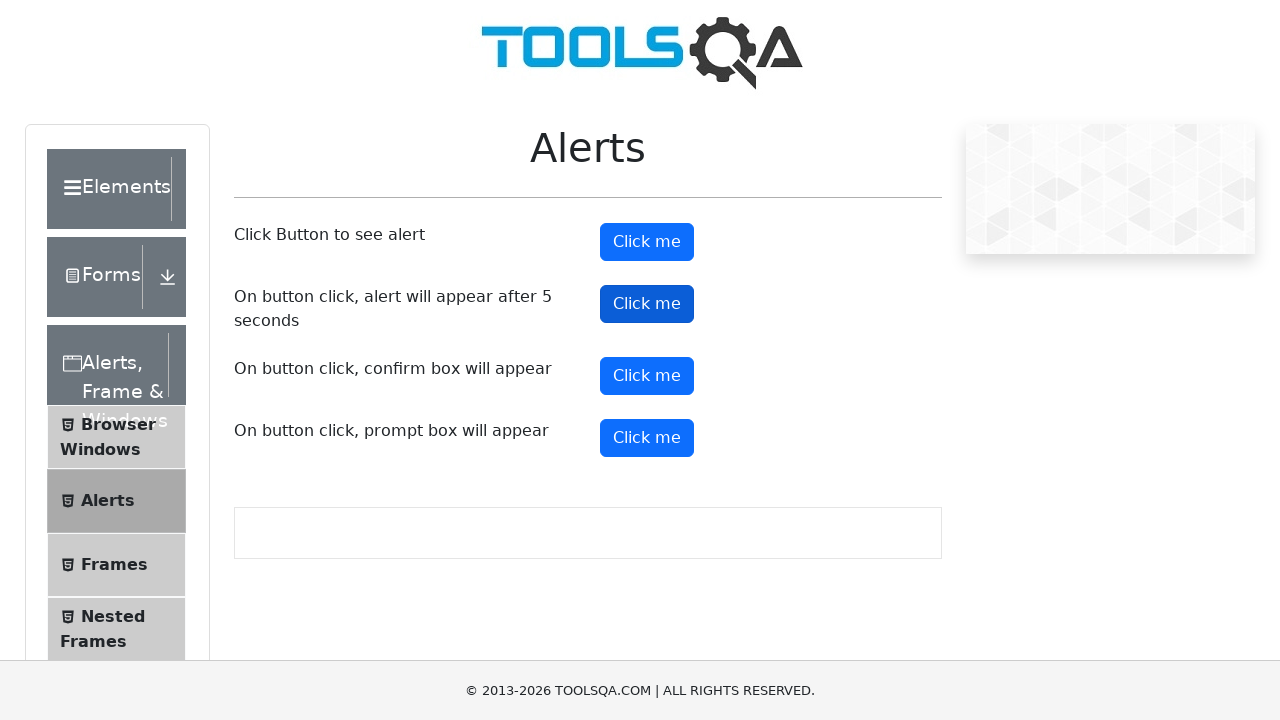

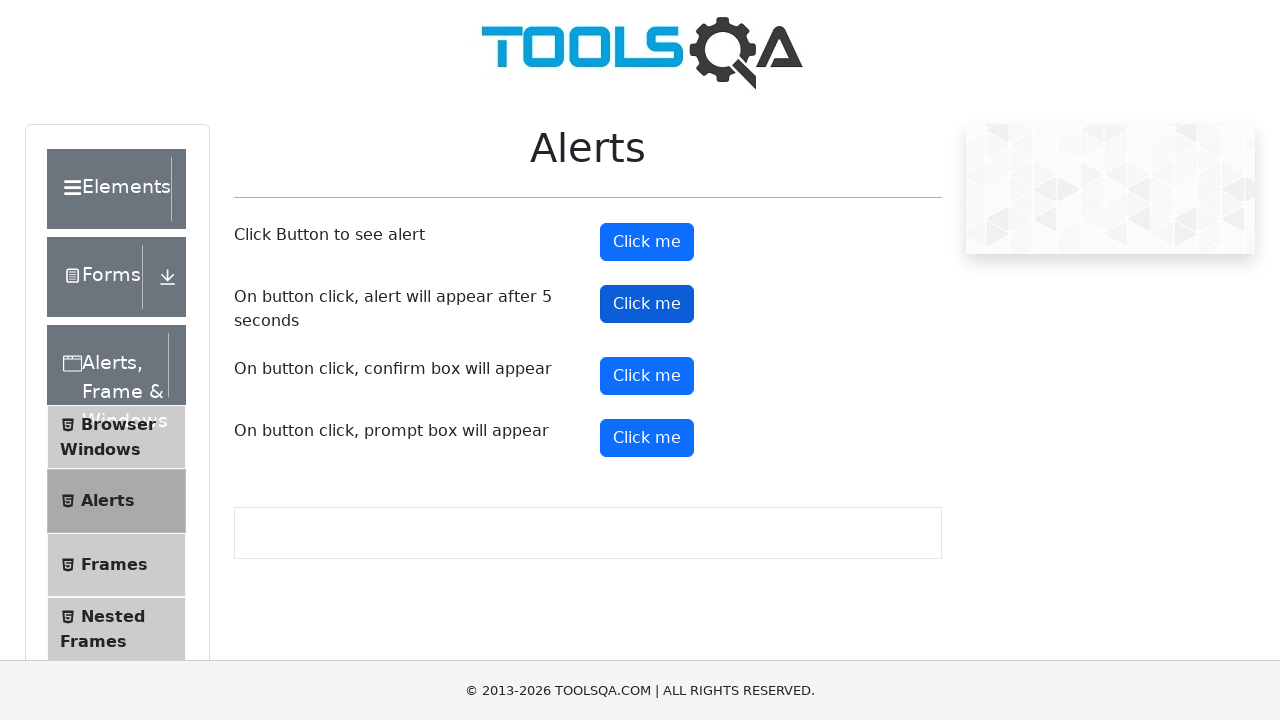